Tests the actions page by clicking on checkboxes and verifying the result message

Starting URL: https://kristinek.github.io/site/examples/actions

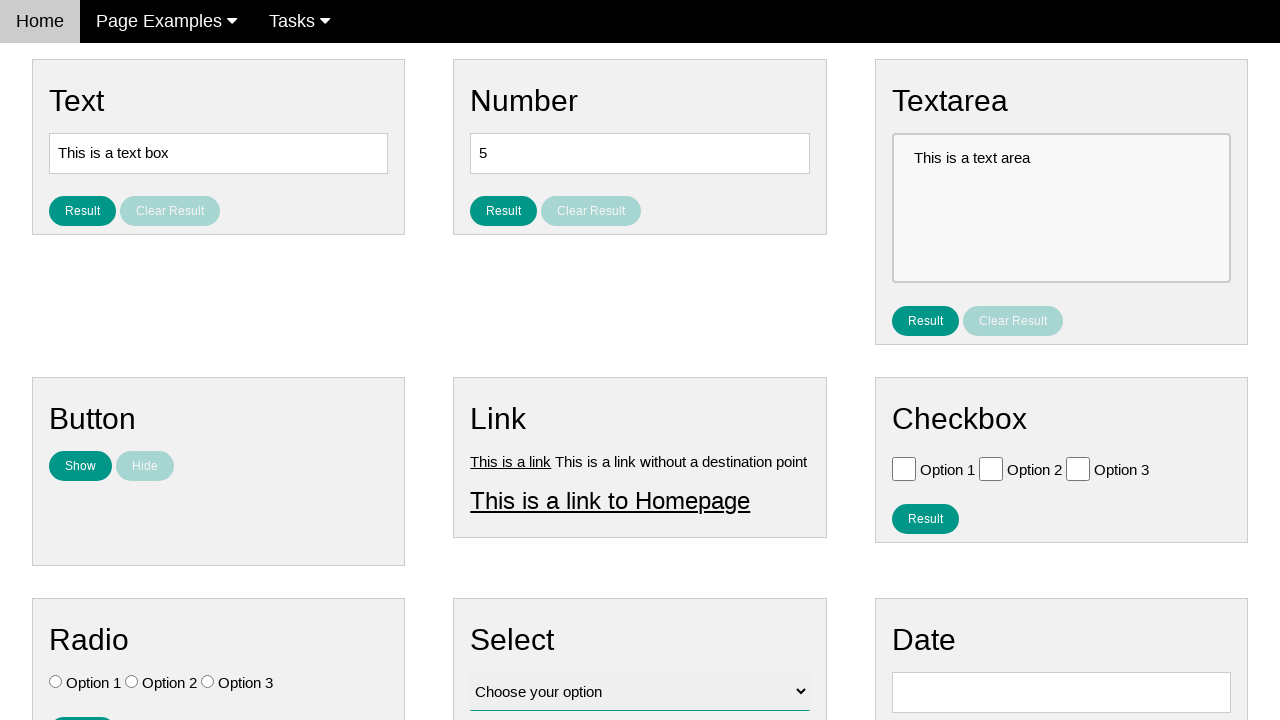

Clicked checkbox with value 'Option 1' at (904, 468) on [value='Option 1']
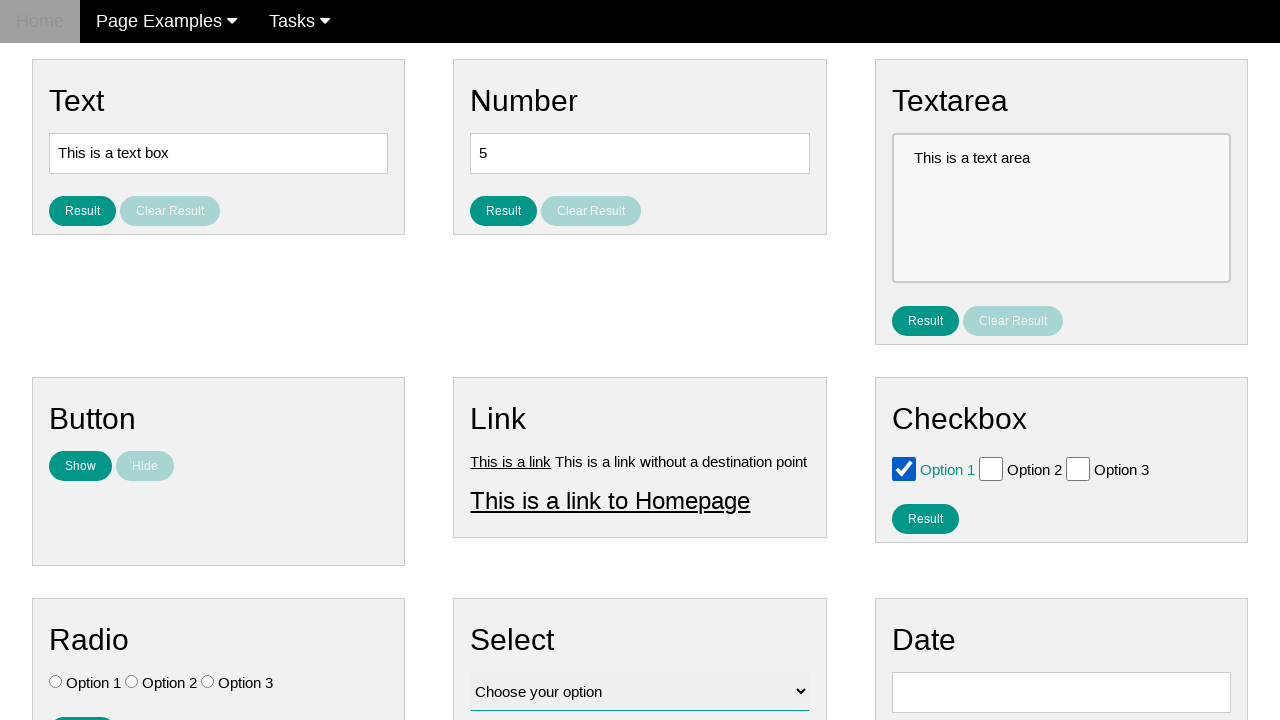

Clicked checkbox with value 'Option 2' at (991, 468) on [value='Option 2']
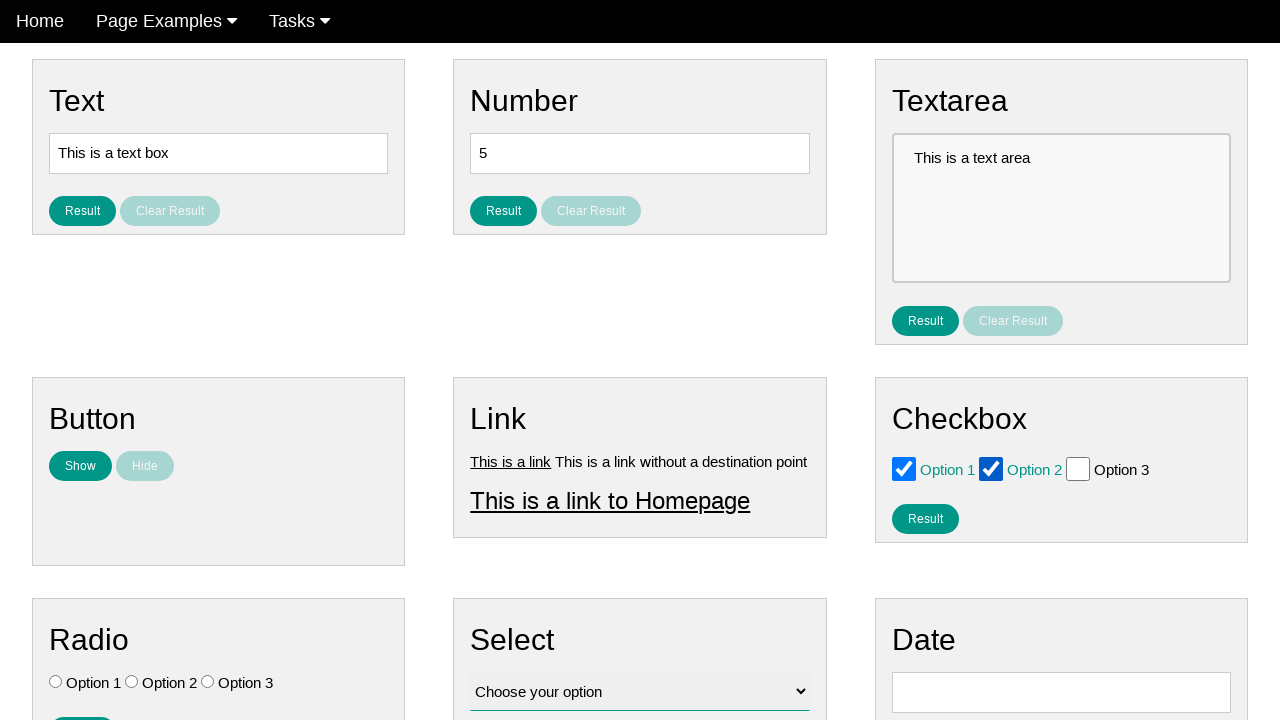

Clicked result checkbox button at (925, 518) on #result_button_checkbox
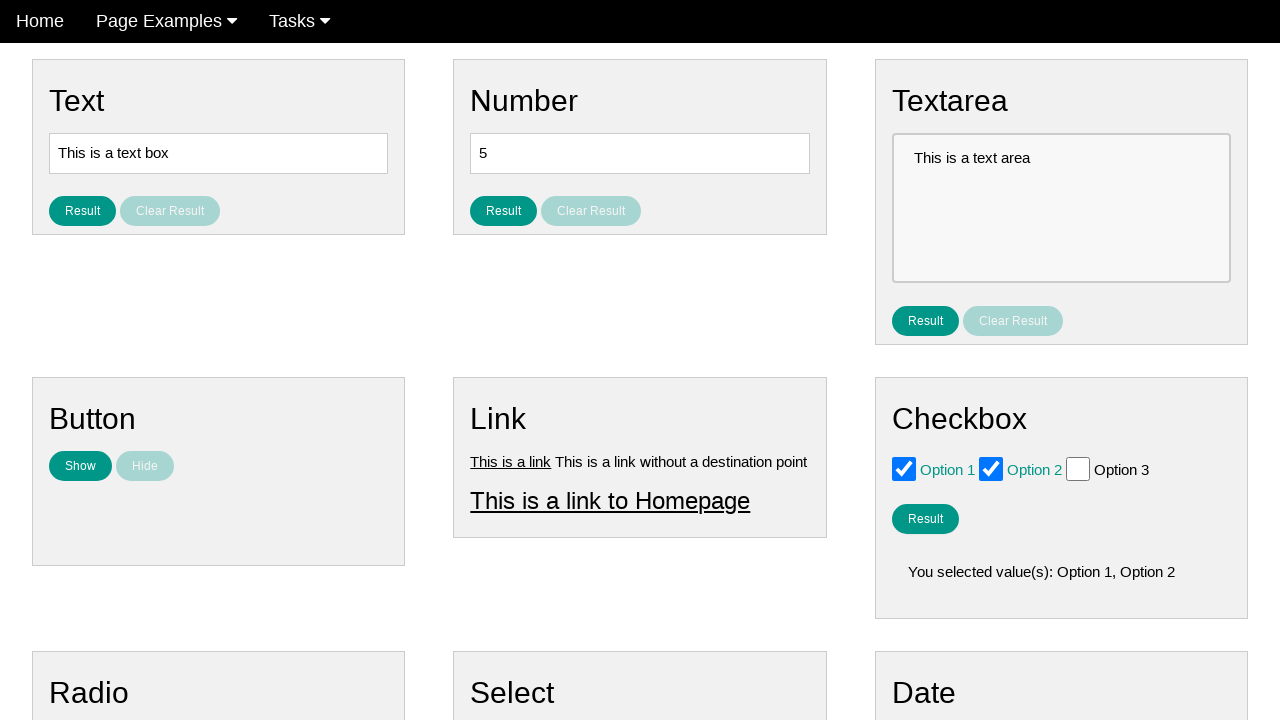

Verified checkbox result message is visible
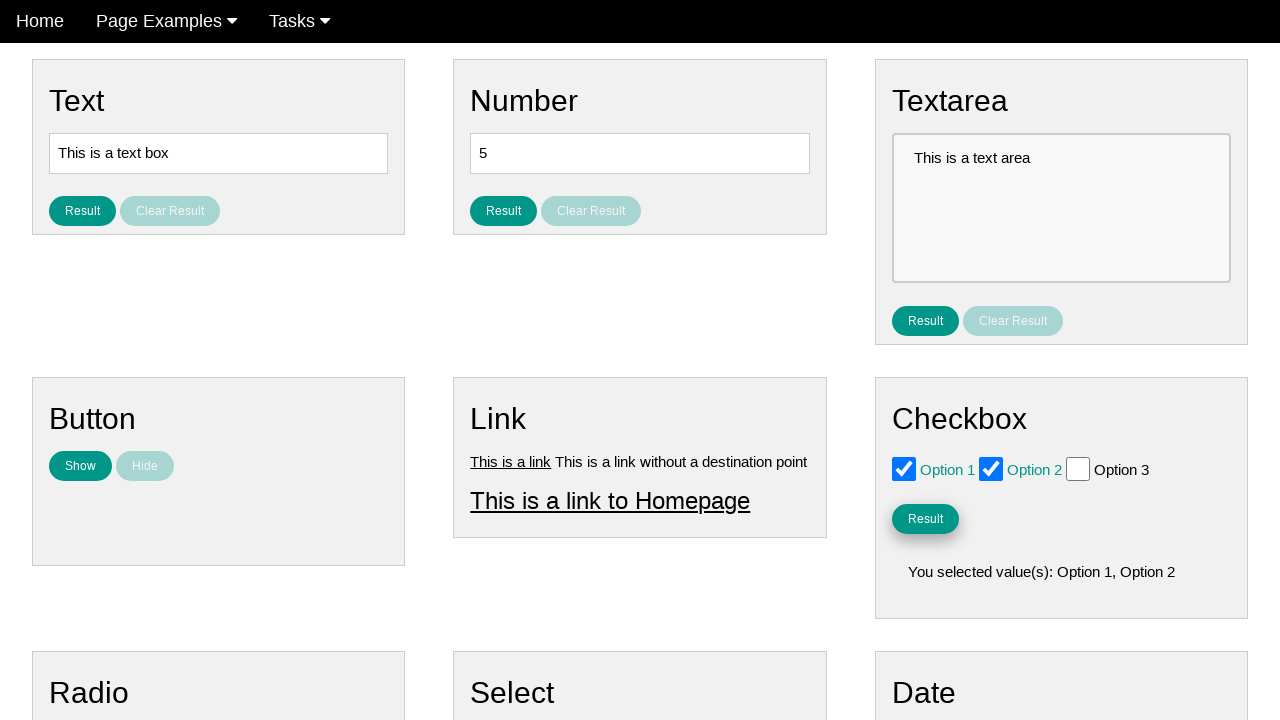

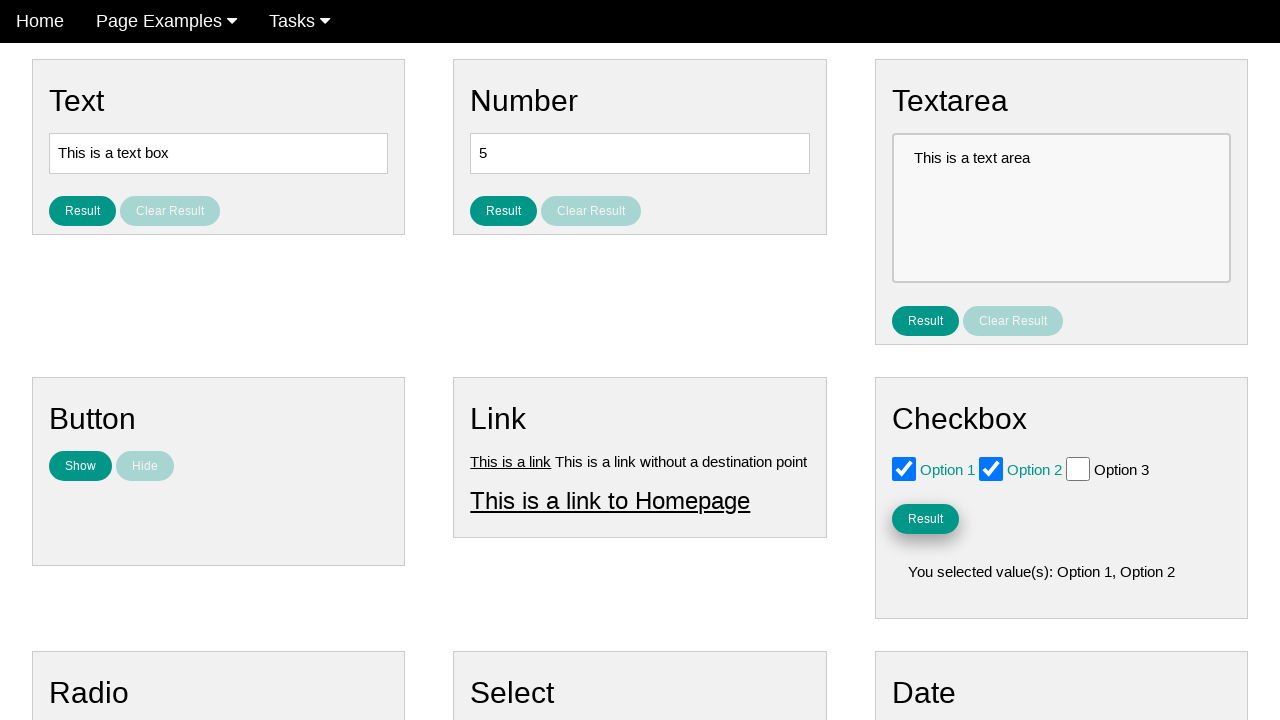